Tests Python.org search functionality by searching for "pycon" and verifying that results are displayed

Starting URL: http://www.python.org

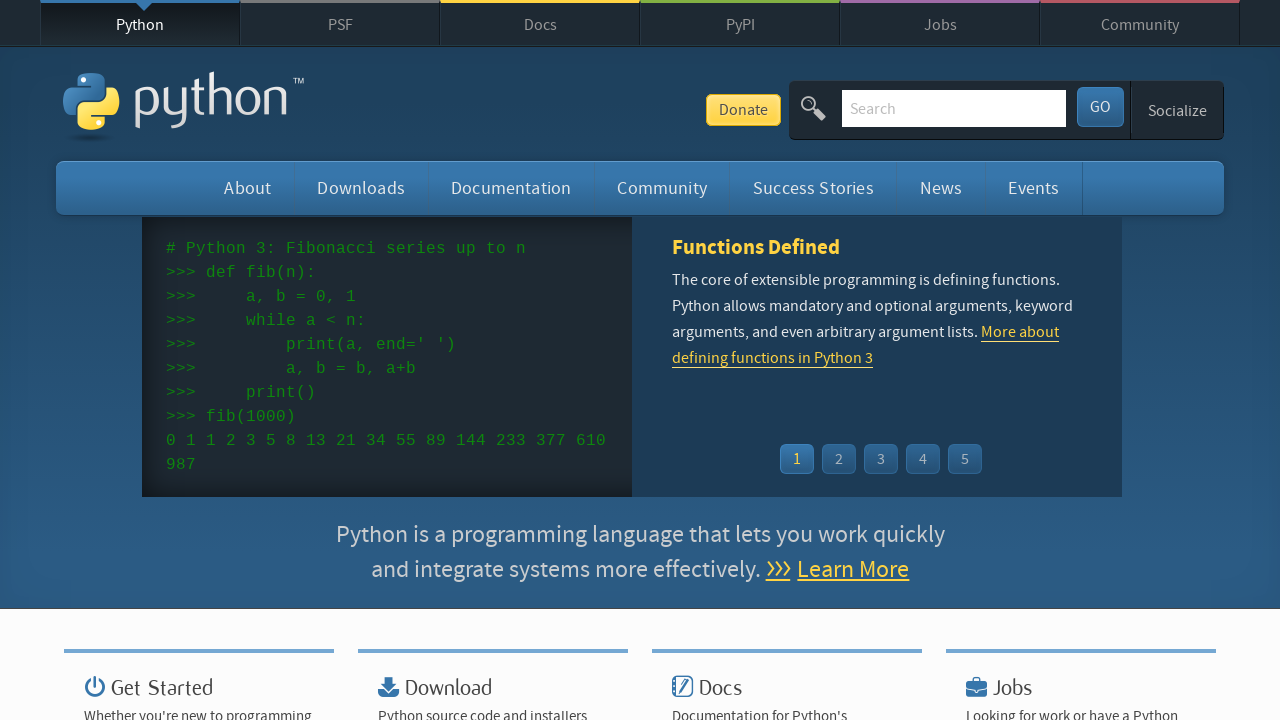

Search field loaded and available
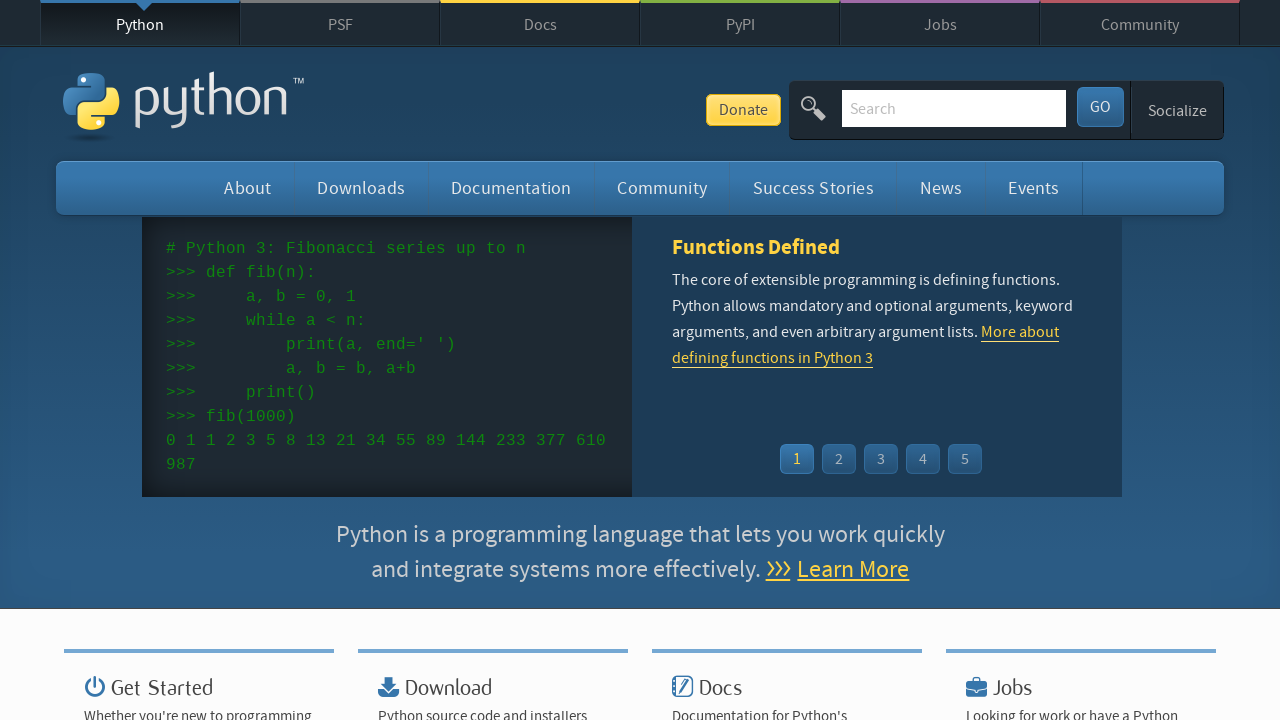

Filled search field with 'pycon' on input[name='q']
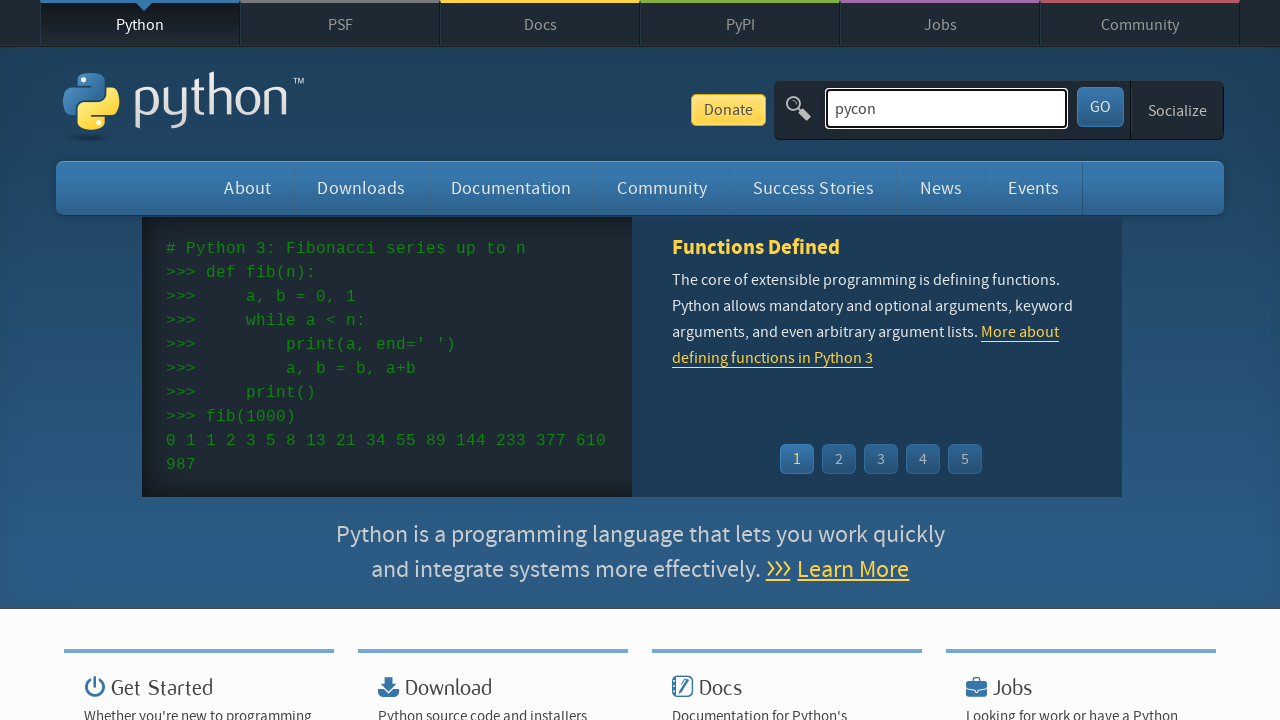

Clicked submit button to search at (1100, 107) on #submit
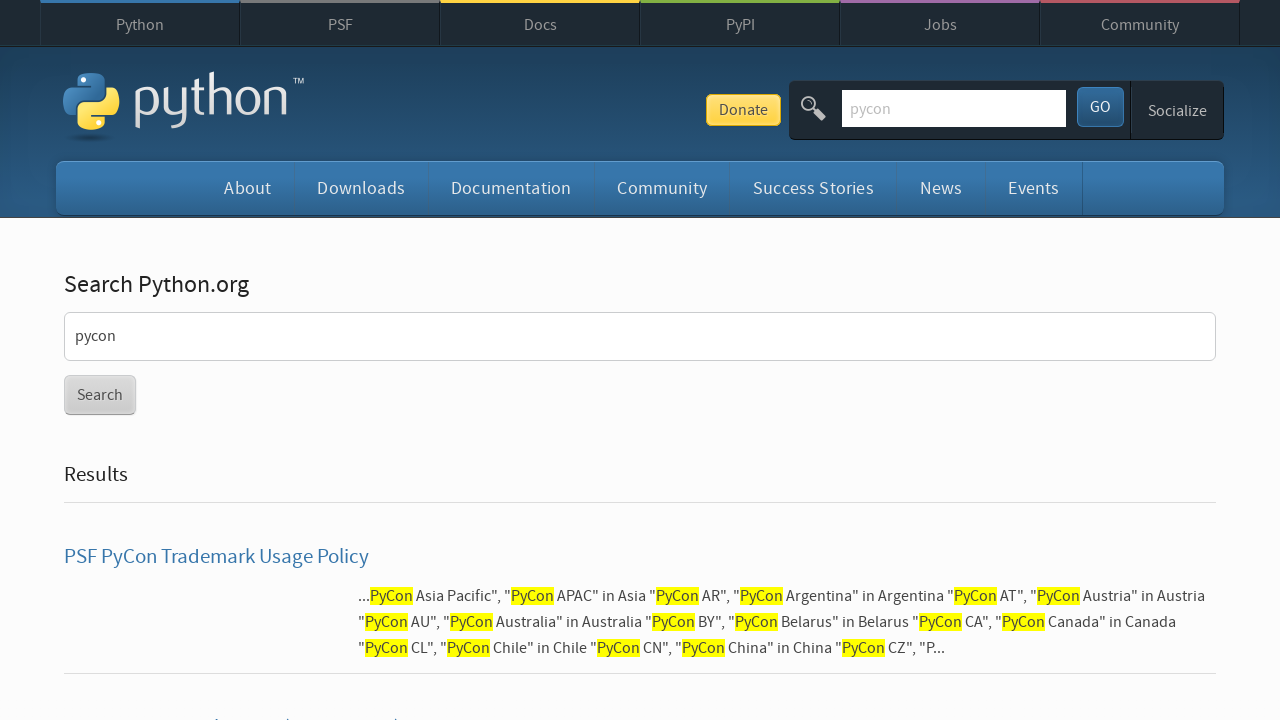

Results page loaded (domcontentloaded state)
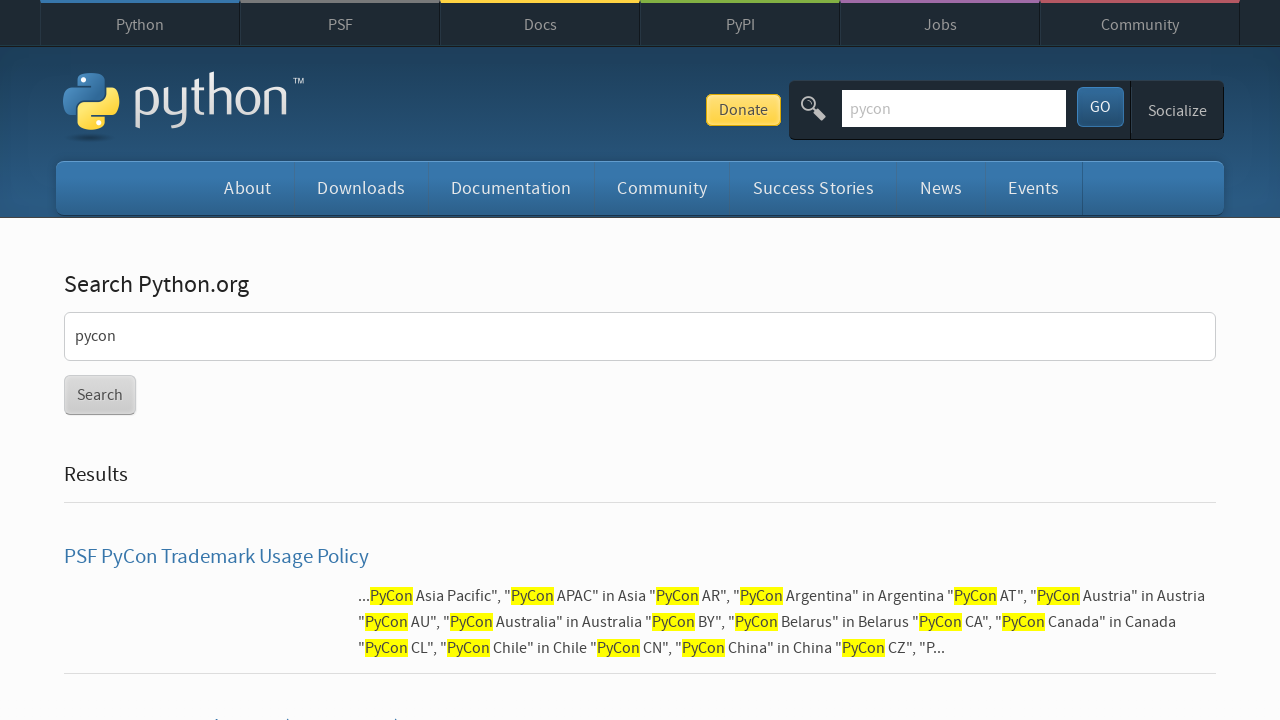

Verified that search results are displayed (no 'No results found' message)
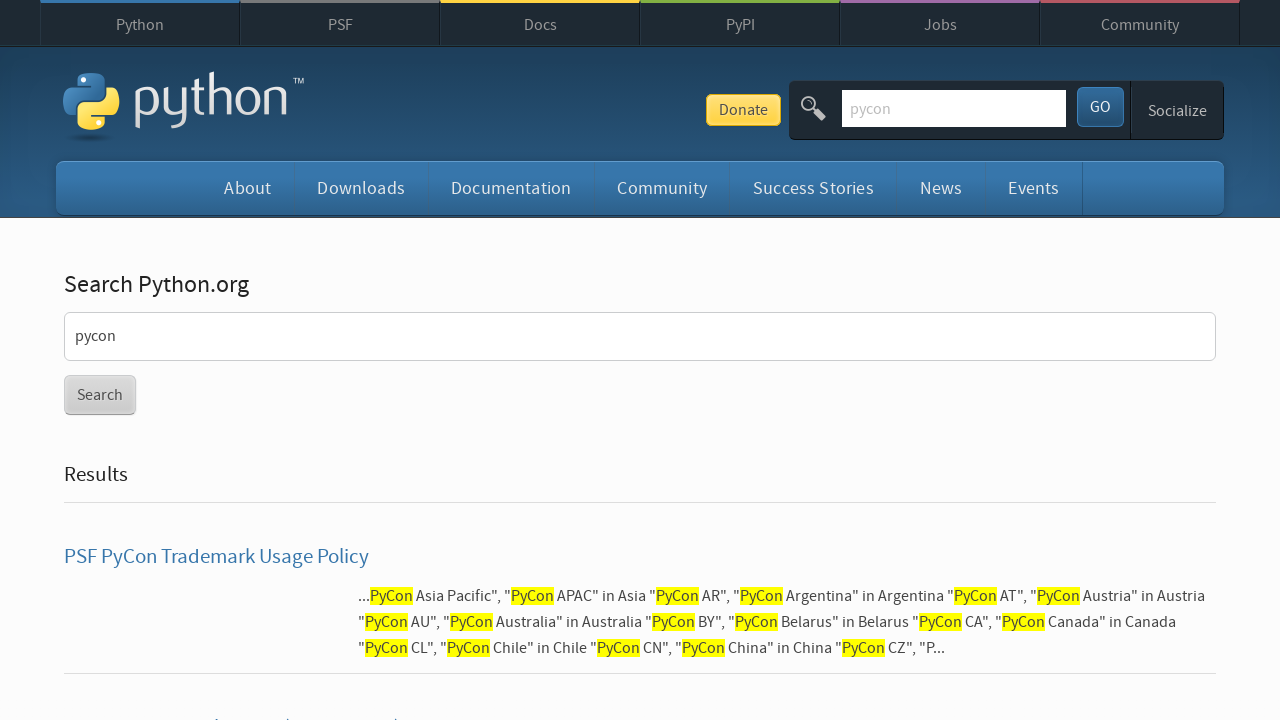

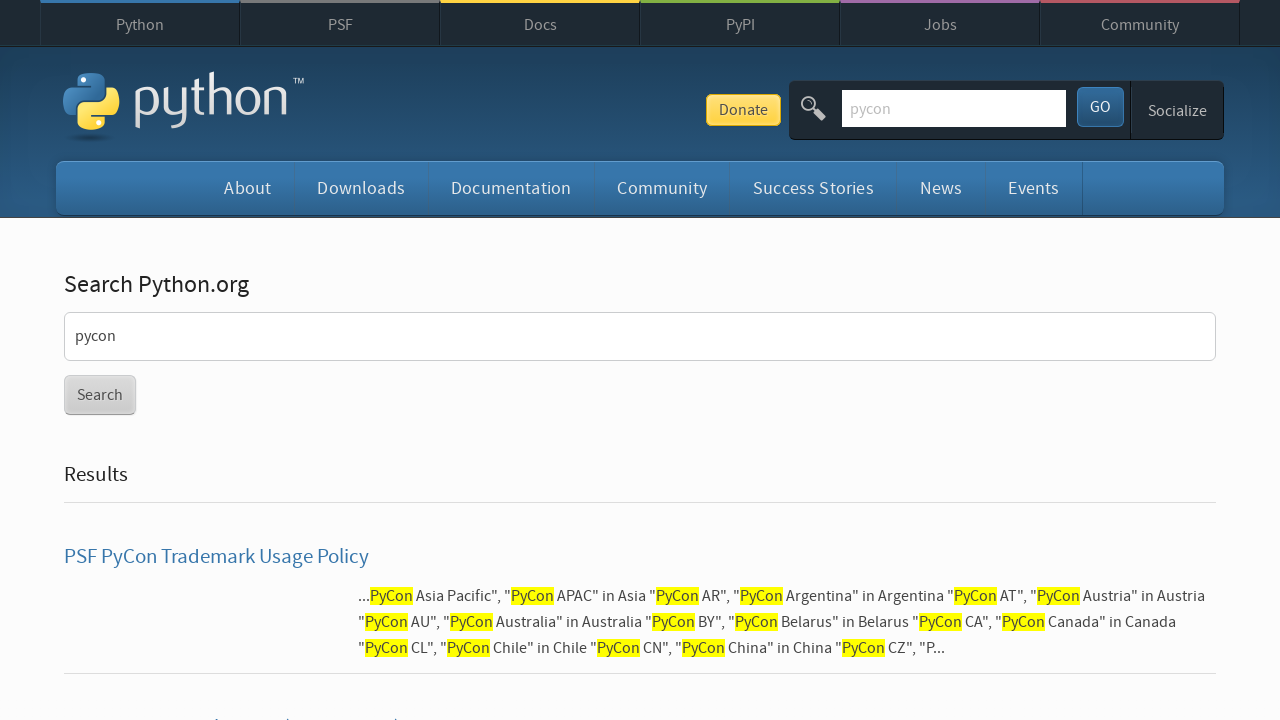